Tests interaction with the SpiceJet flight booking website by attempting to click on date picker elements to select travel dates

Starting URL: https://www.spicejet.com/

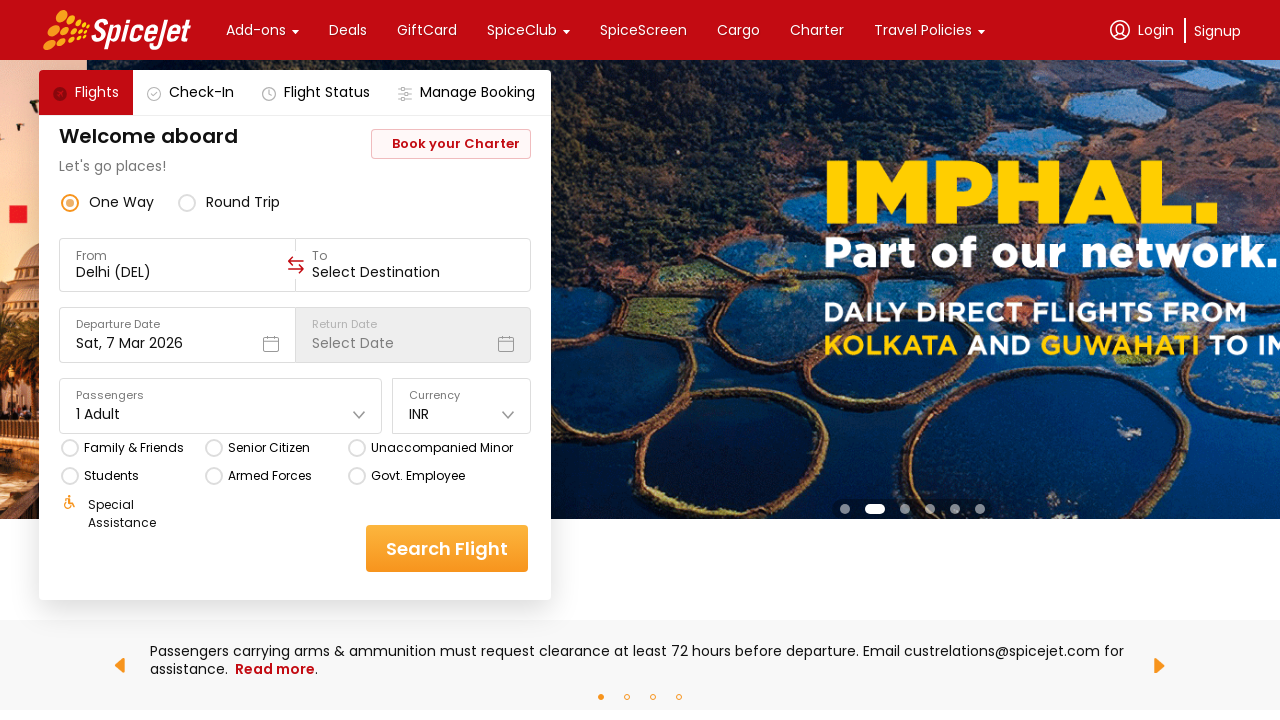

Waited for page to load (networkidle state)
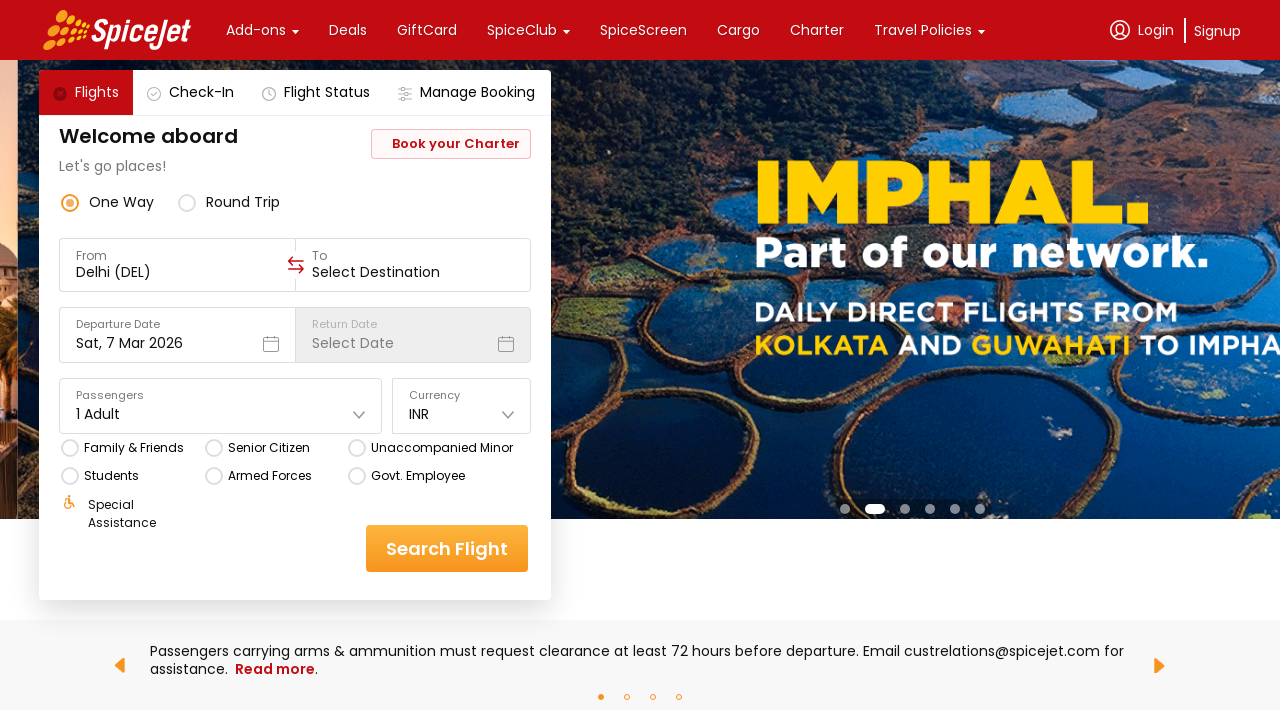

Clicked on departure date dropdown to open date picker at (177, 335) on div[data-testid='departure-date-dropdown-label-test-id']
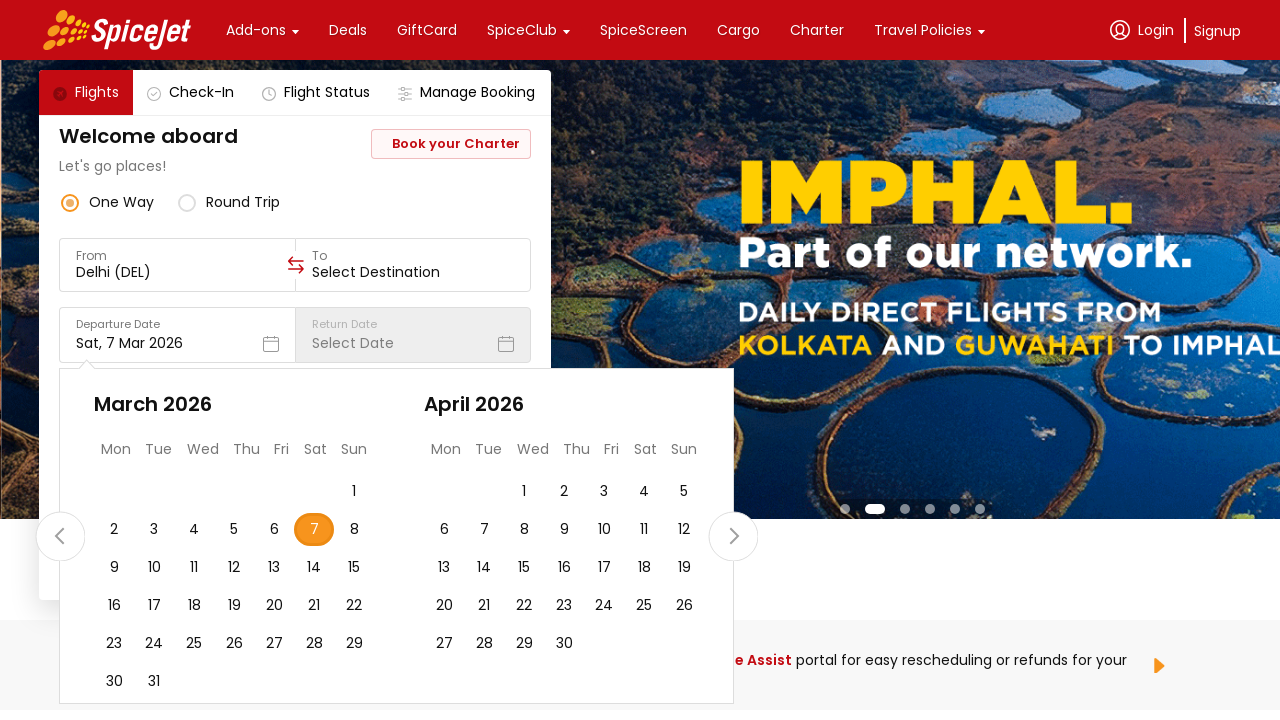

Date picker calendar element became visible
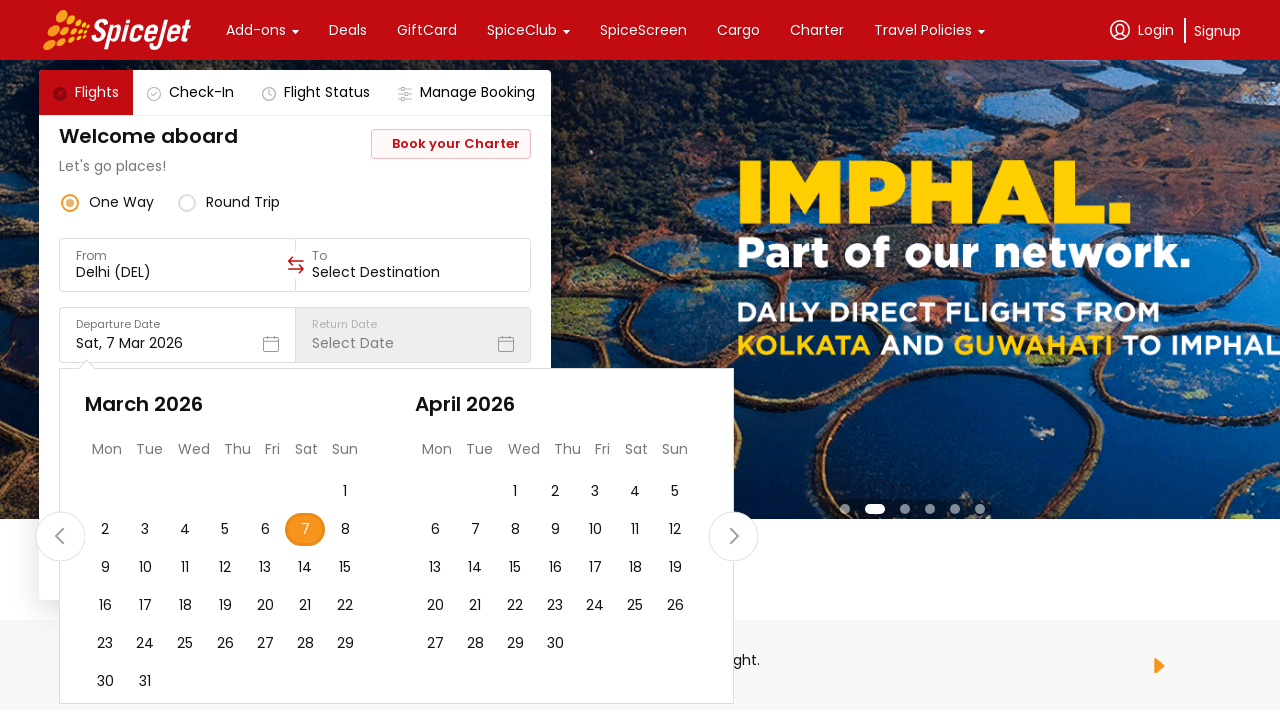

Selected a date from the calendar (day 1) at (345, 492) on div[data-testid='undefined-calendar-day-1']
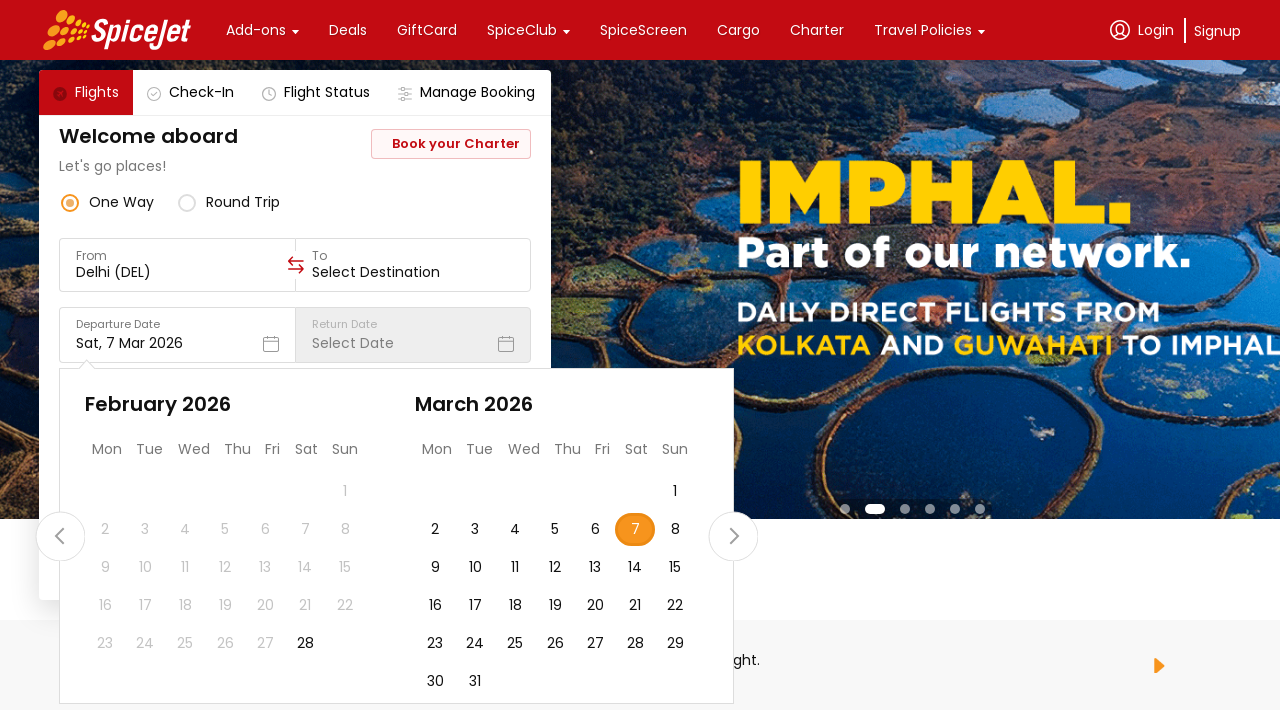

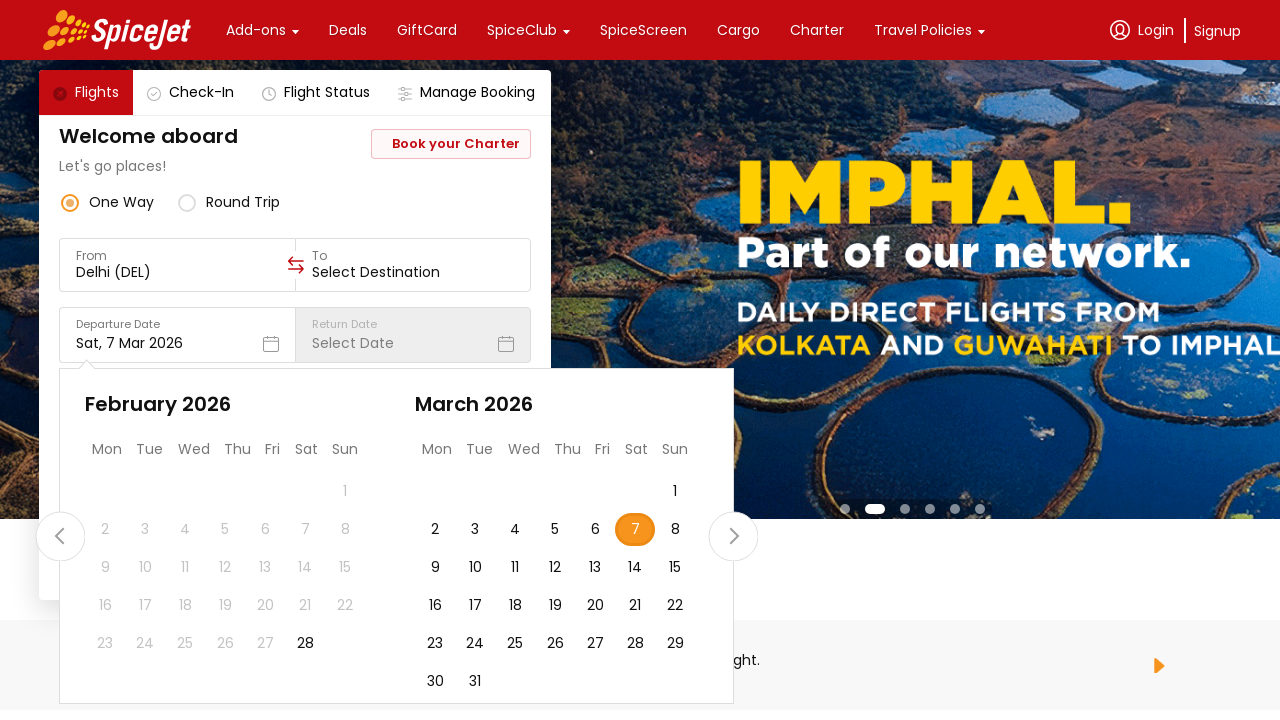